Navigates to the buttons page and verifies the background color CSS property of the link button

Starting URL: http://formy-project.herokuapp.com/

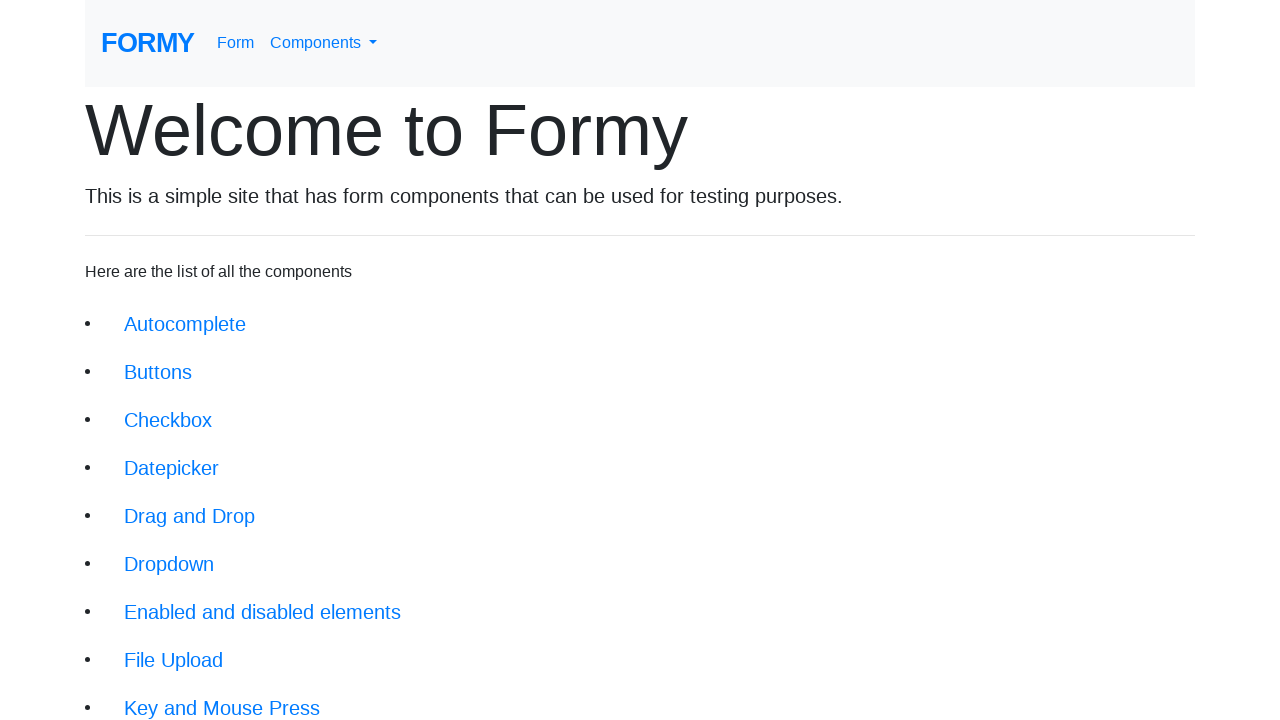

Clicked on the Buttons link to navigate to buttons page at (158, 372) on a.btn.btn-lg[href='/buttons']
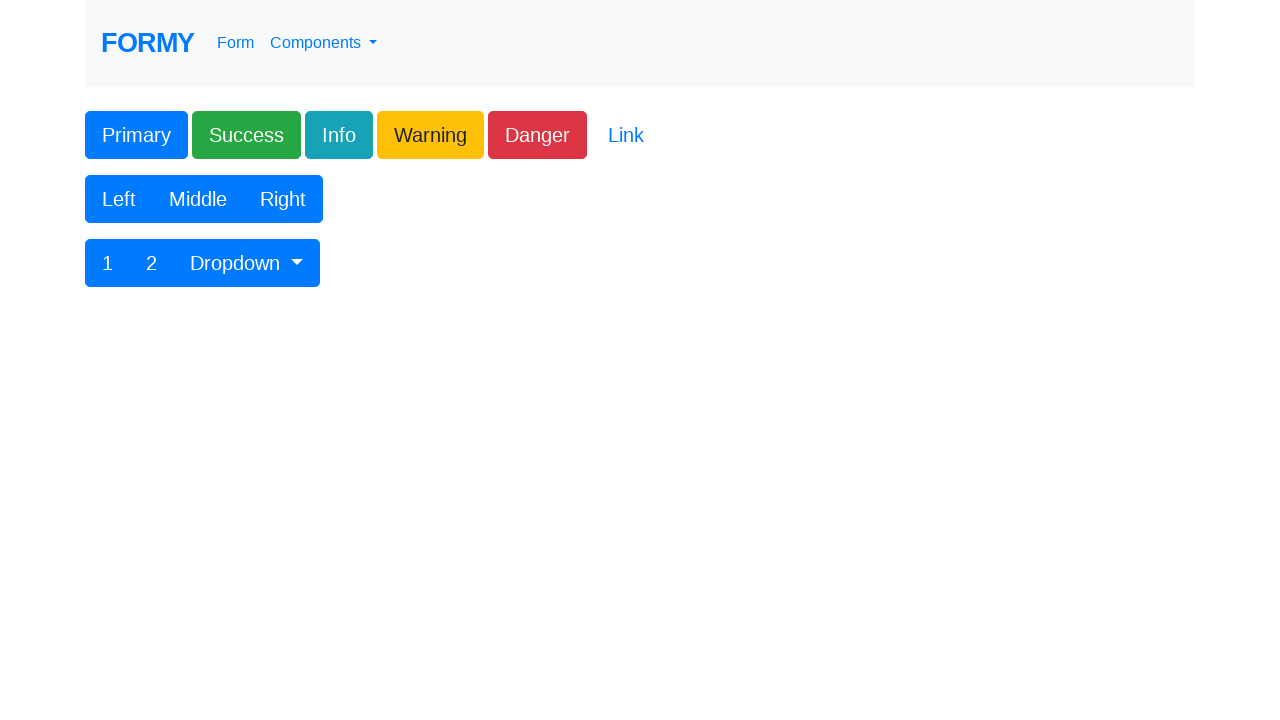

Waited for link button to be visible on the page
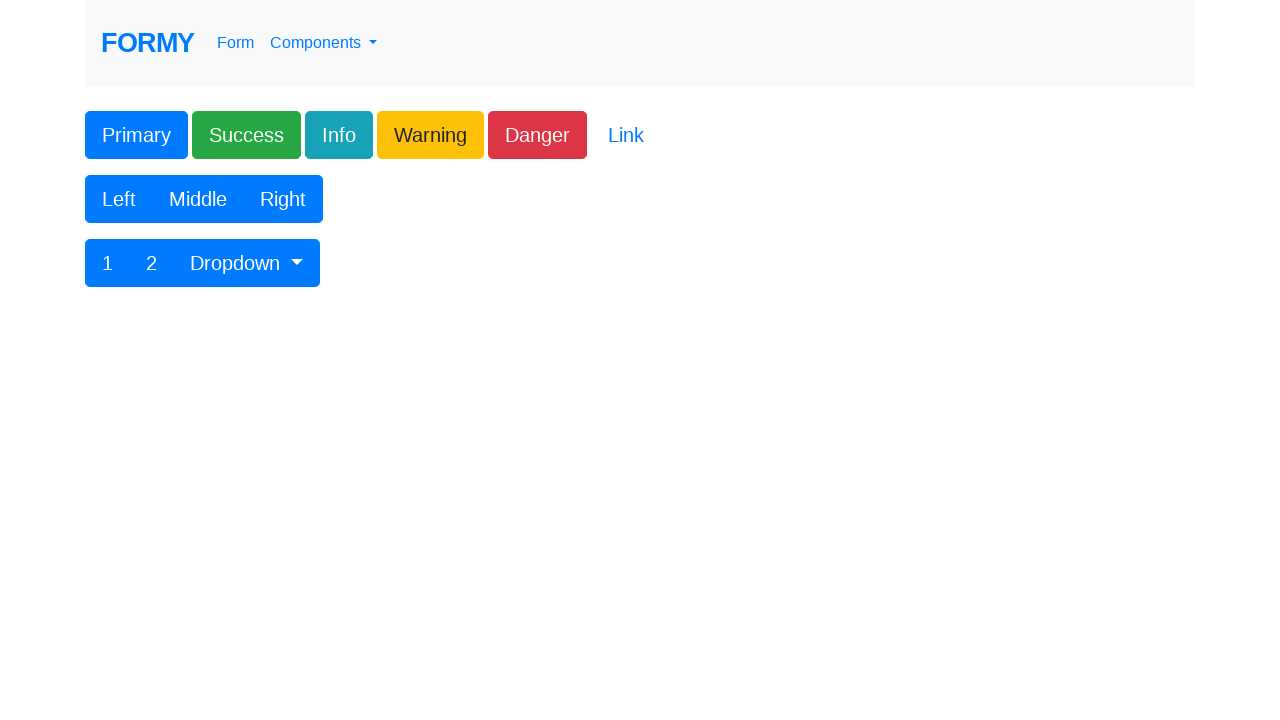

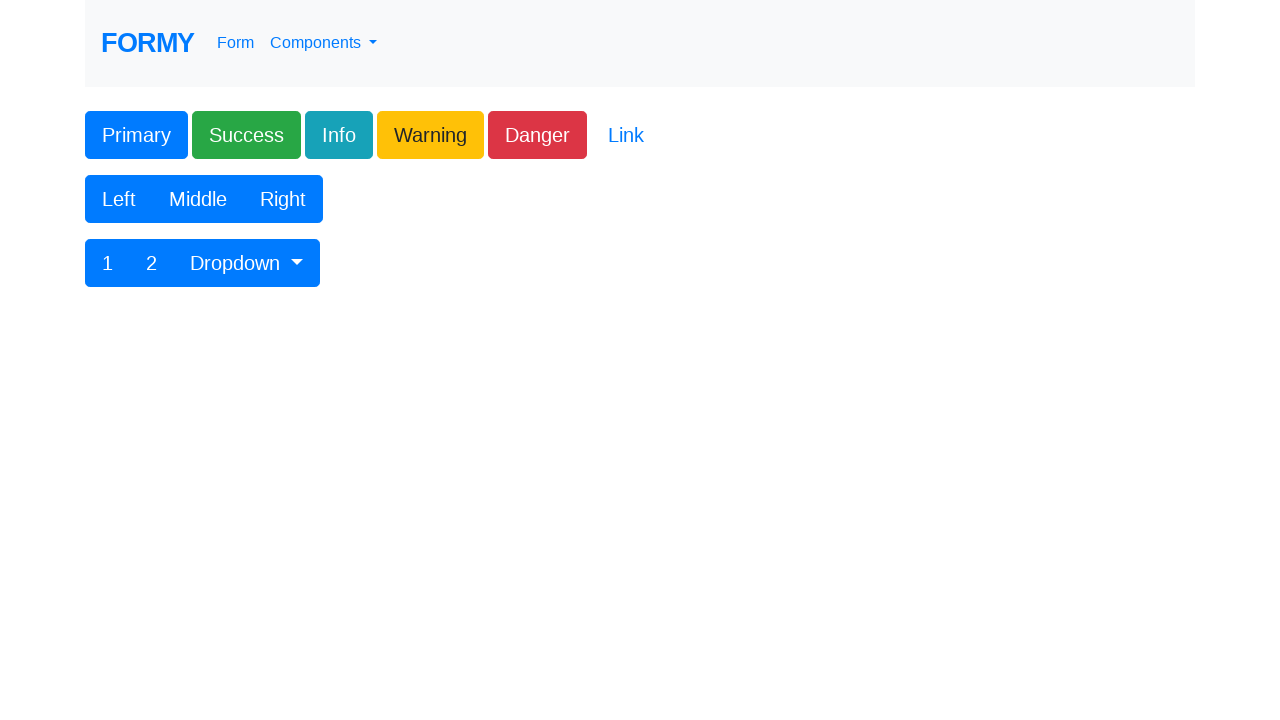